Tests drag and drop functionality by dragging a source element and dropping it onto a target droppable element on the DemoQA practice site.

Starting URL: https://demoqa.com/droppable/

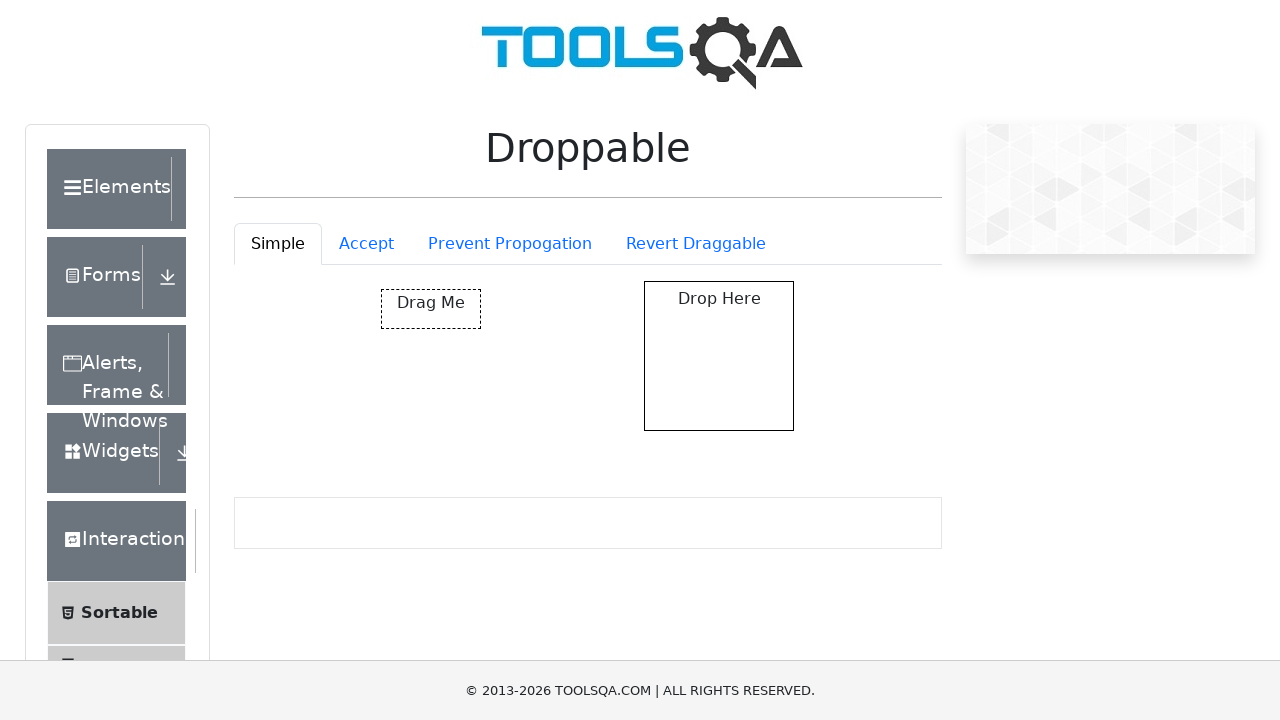

Waited for draggable element to be visible
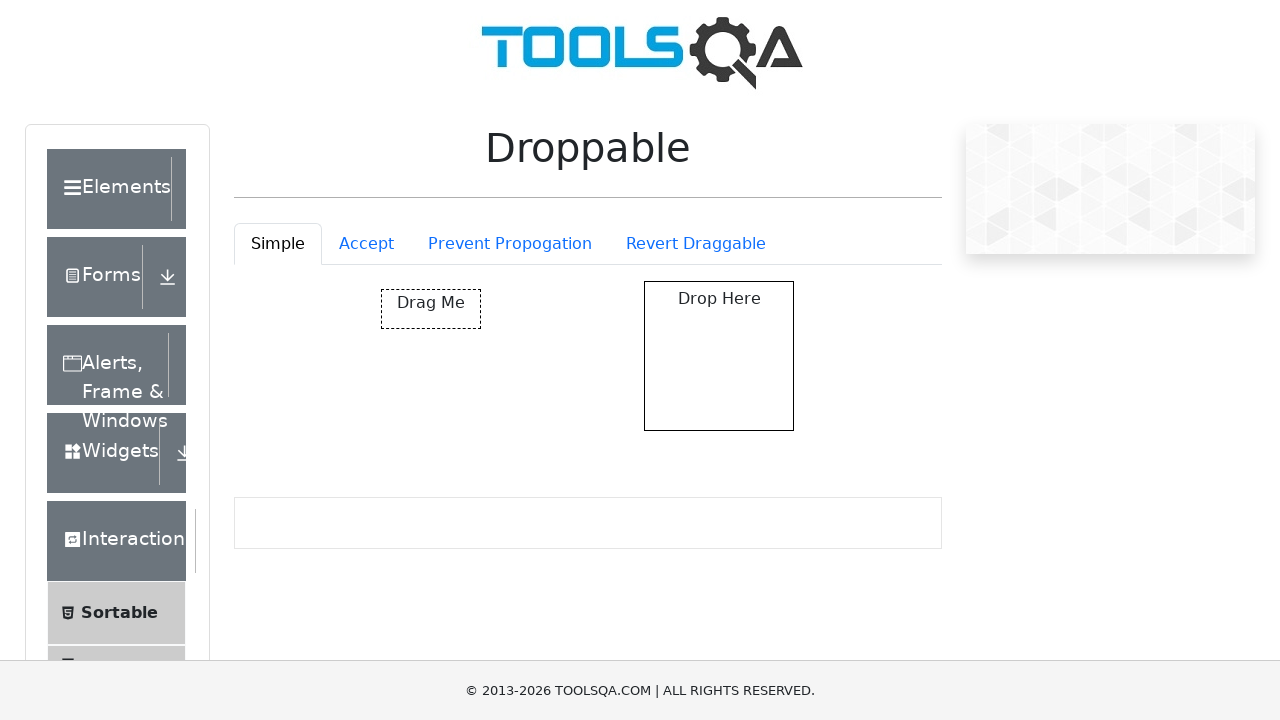

Waited for droppable element to be visible
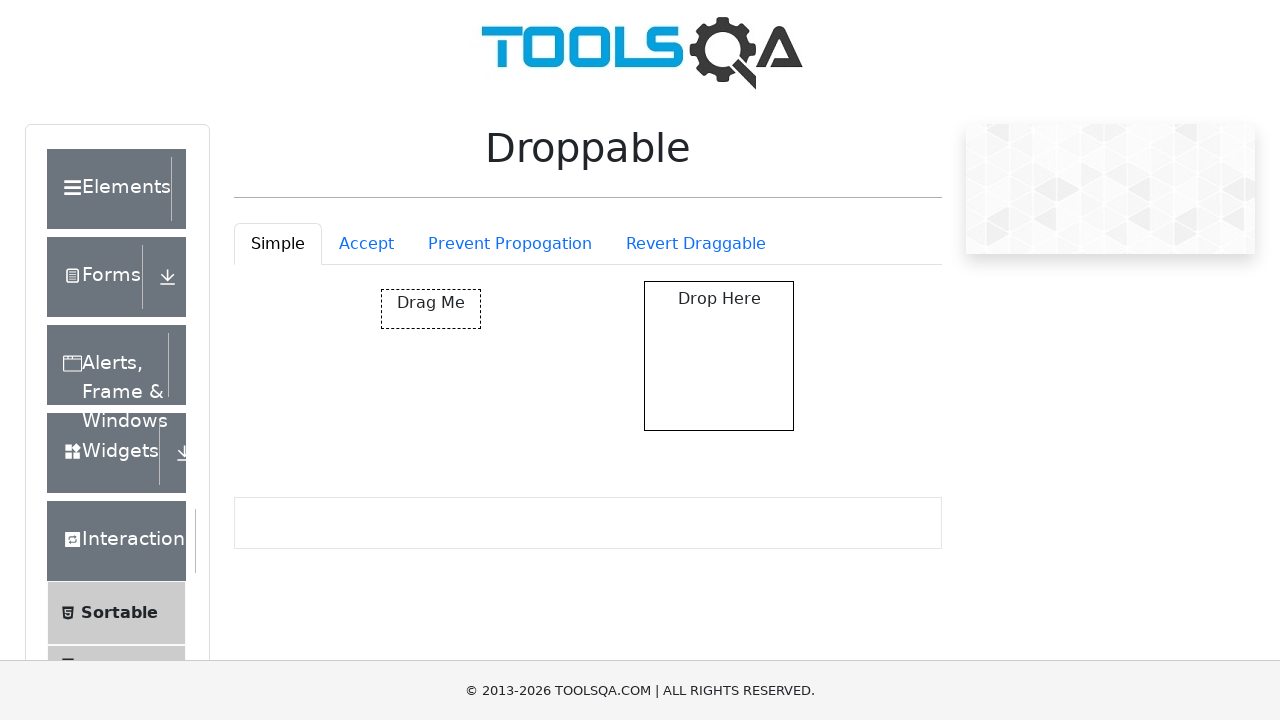

Dragged draggable element and dropped it on droppable target at (719, 356)
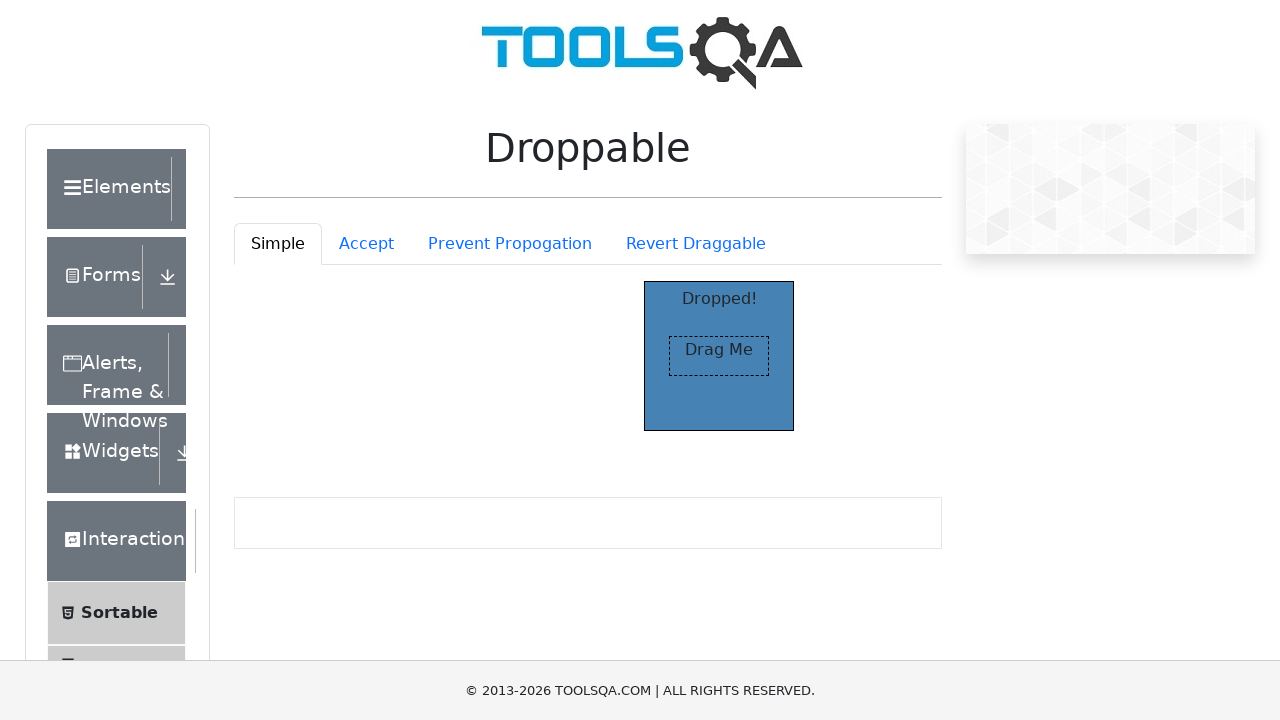

Verified drop was successful - droppable element now shows 'Dropped!' text
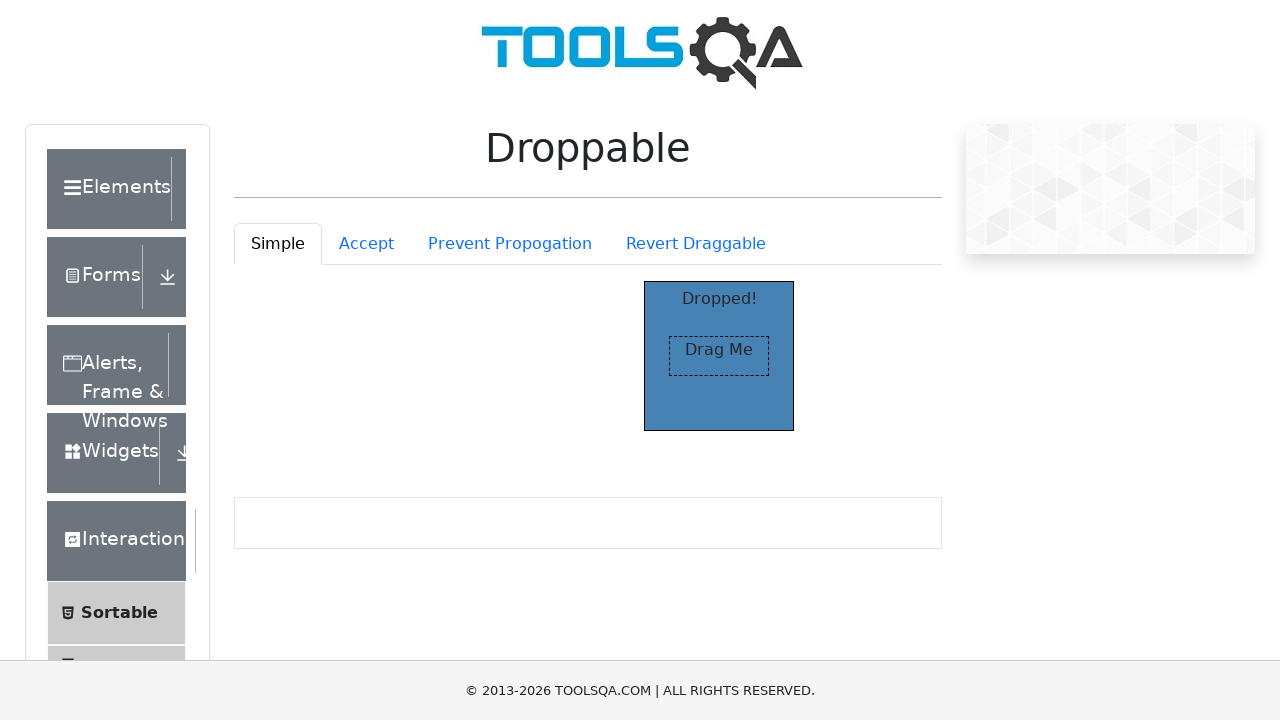

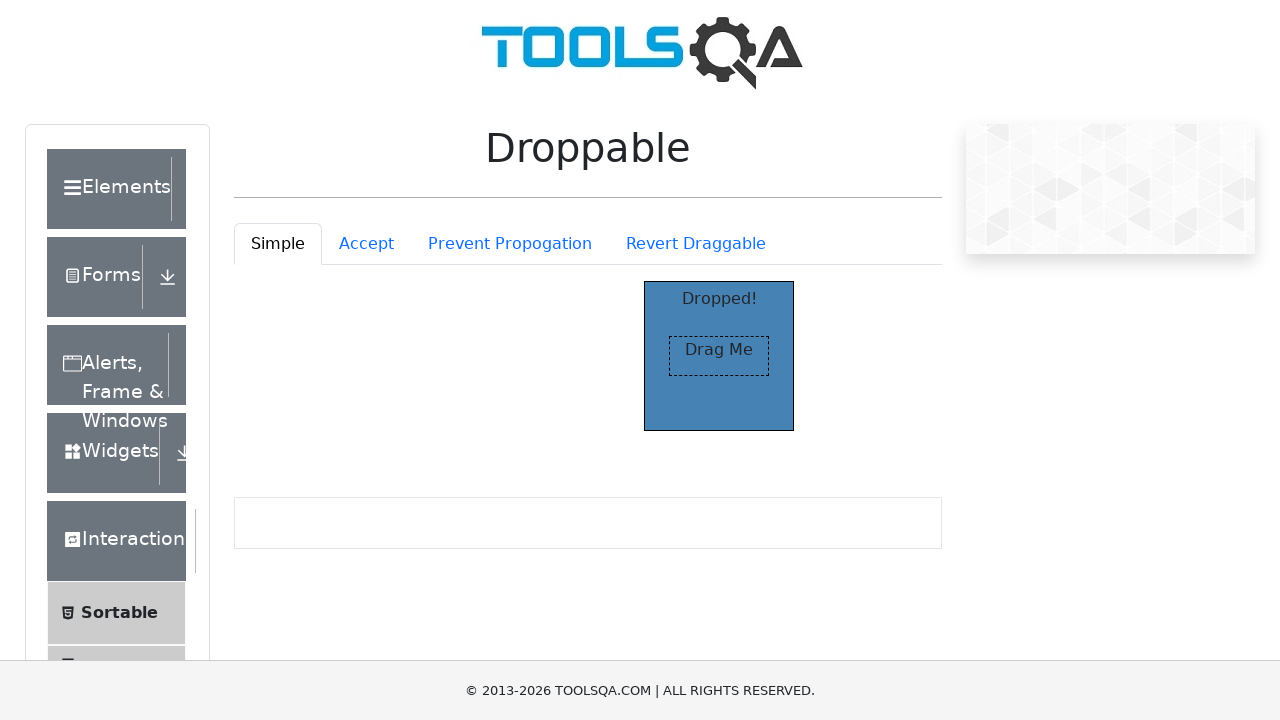